Tests registration form by filling out all required fields (name, username, email, password, phone, gender, date of birth, department, job title, programming languages) and verifying successful registration message is displayed.

Starting URL: https://practice.cydeo.com/registration_form

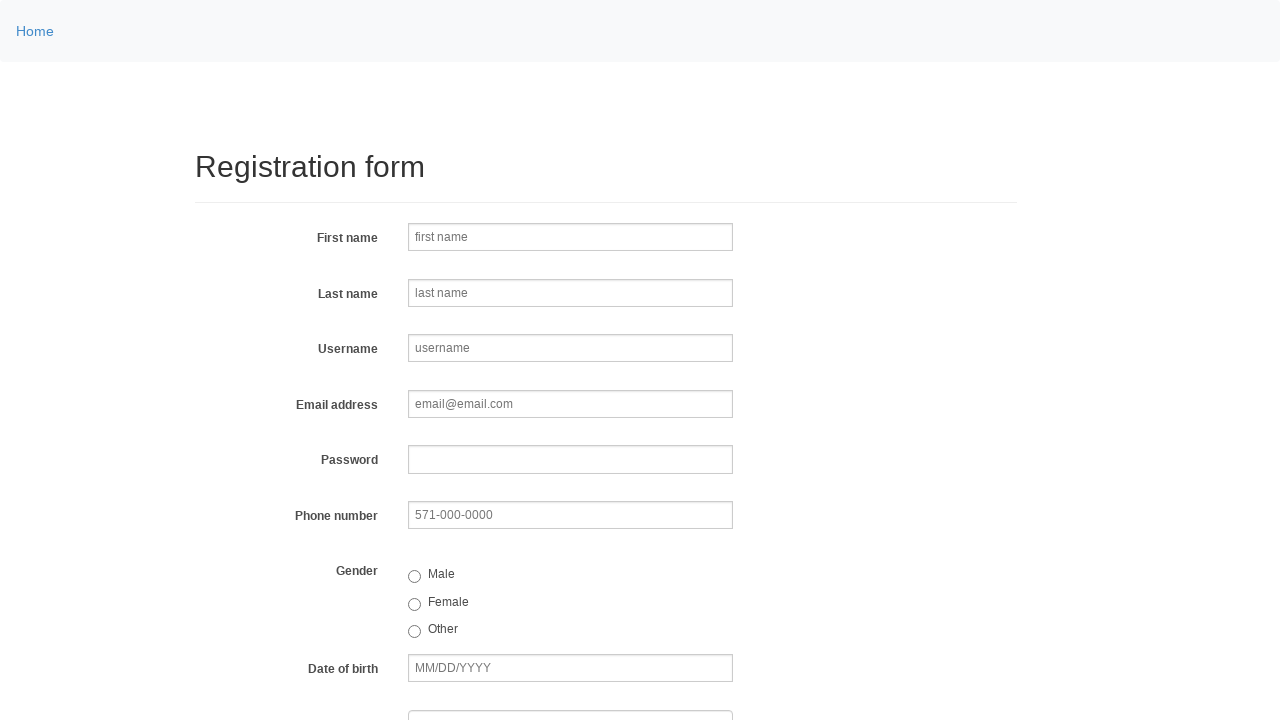

Filled first name field with 'Andrew' on input[name='firstname']
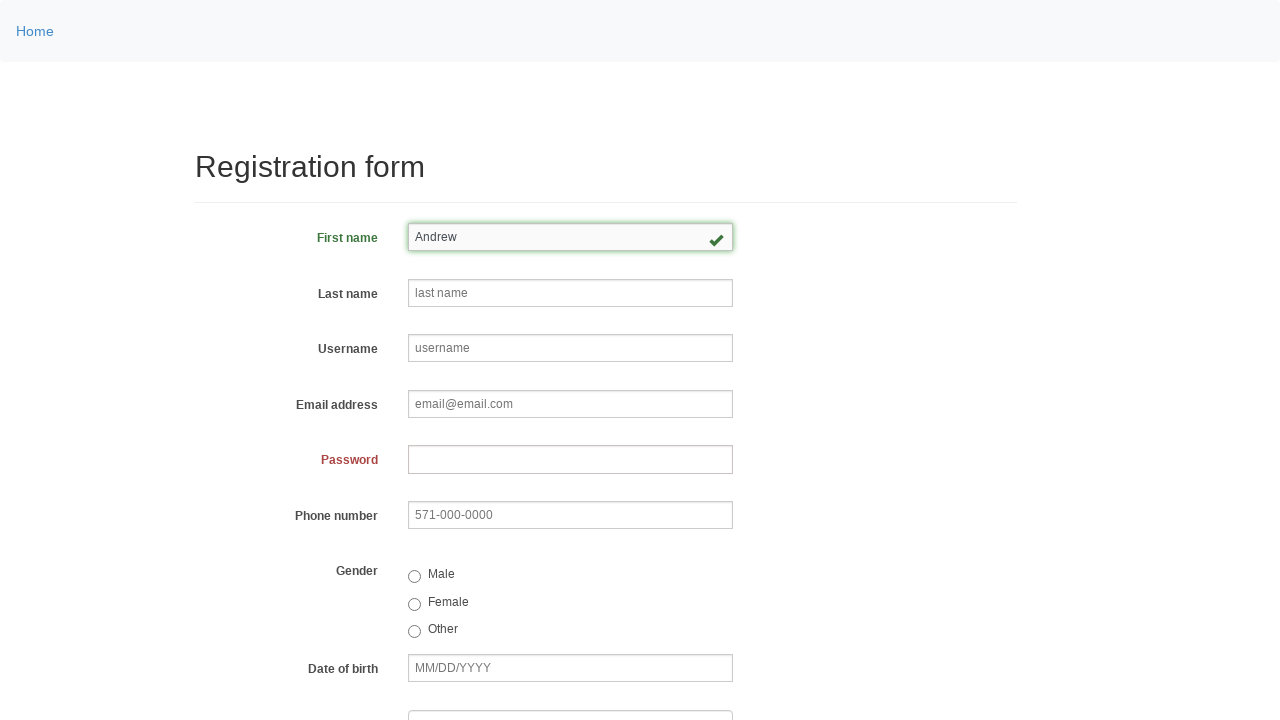

Filled last name field with 'Balint' on input[name='lastname']
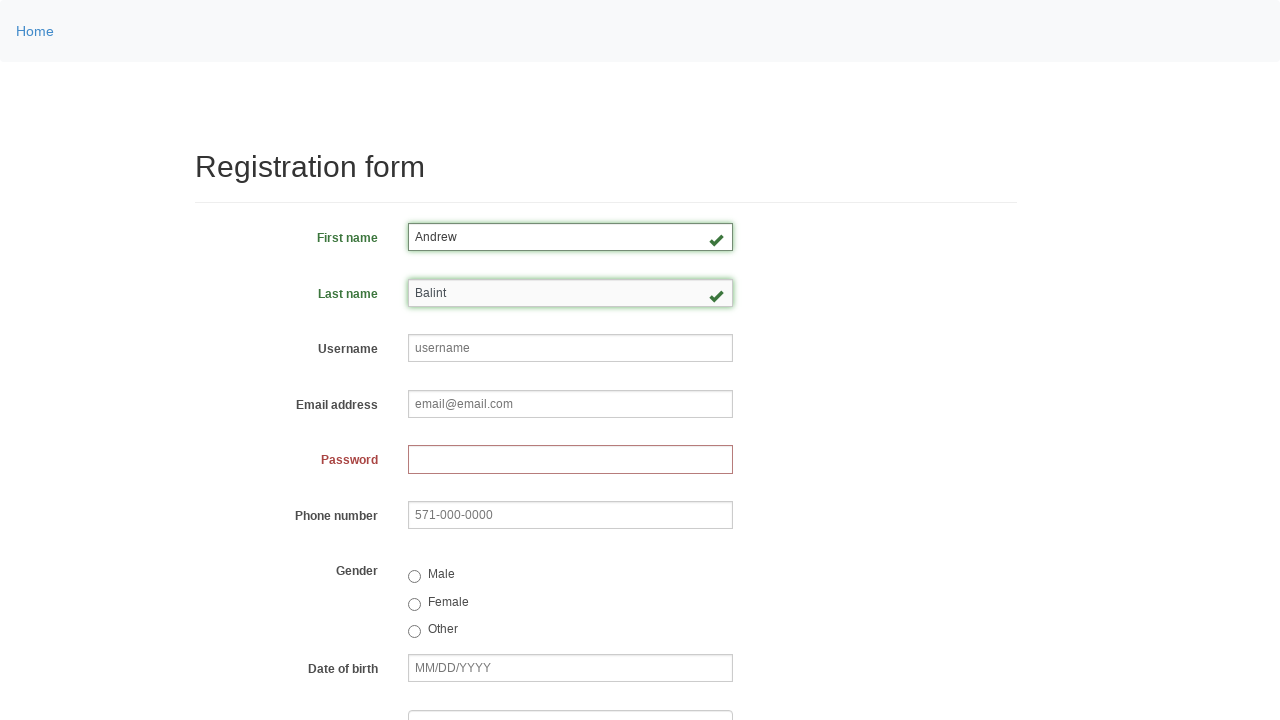

Filled username field with 'dewman51' on input[name='username']
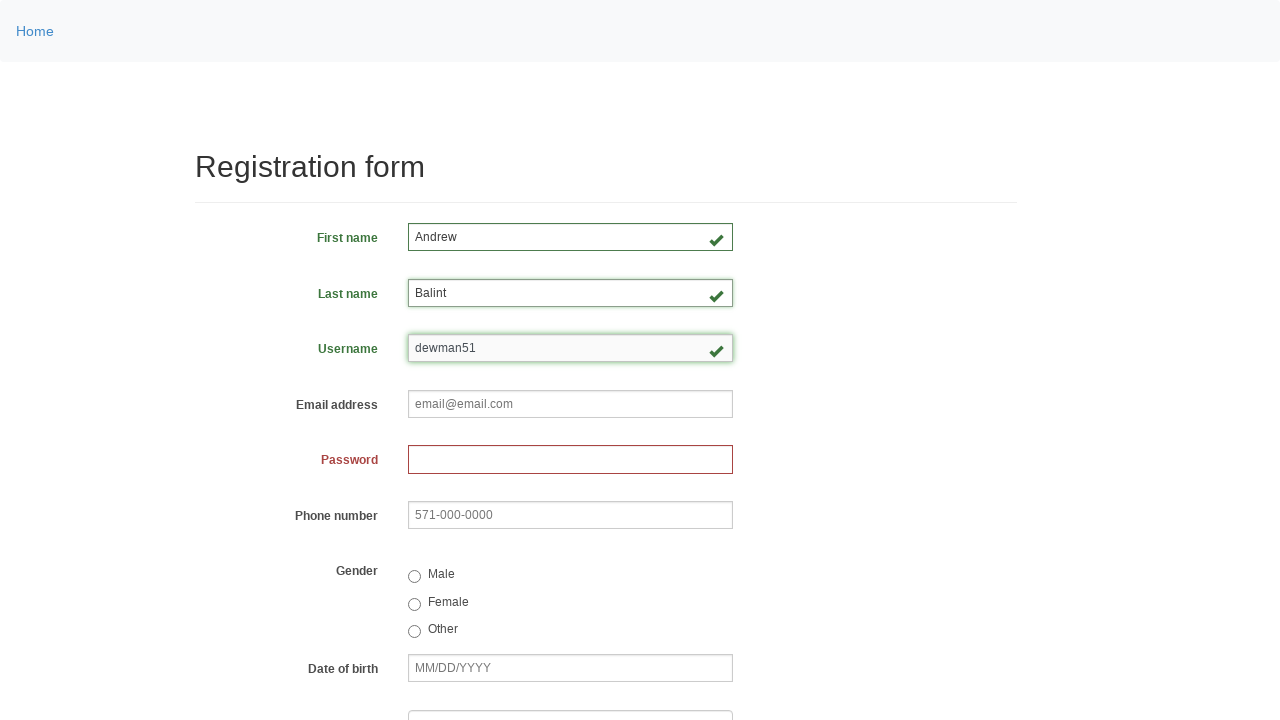

Filled email field with 'andrew.balint87@testmail.com' on input[name='email']
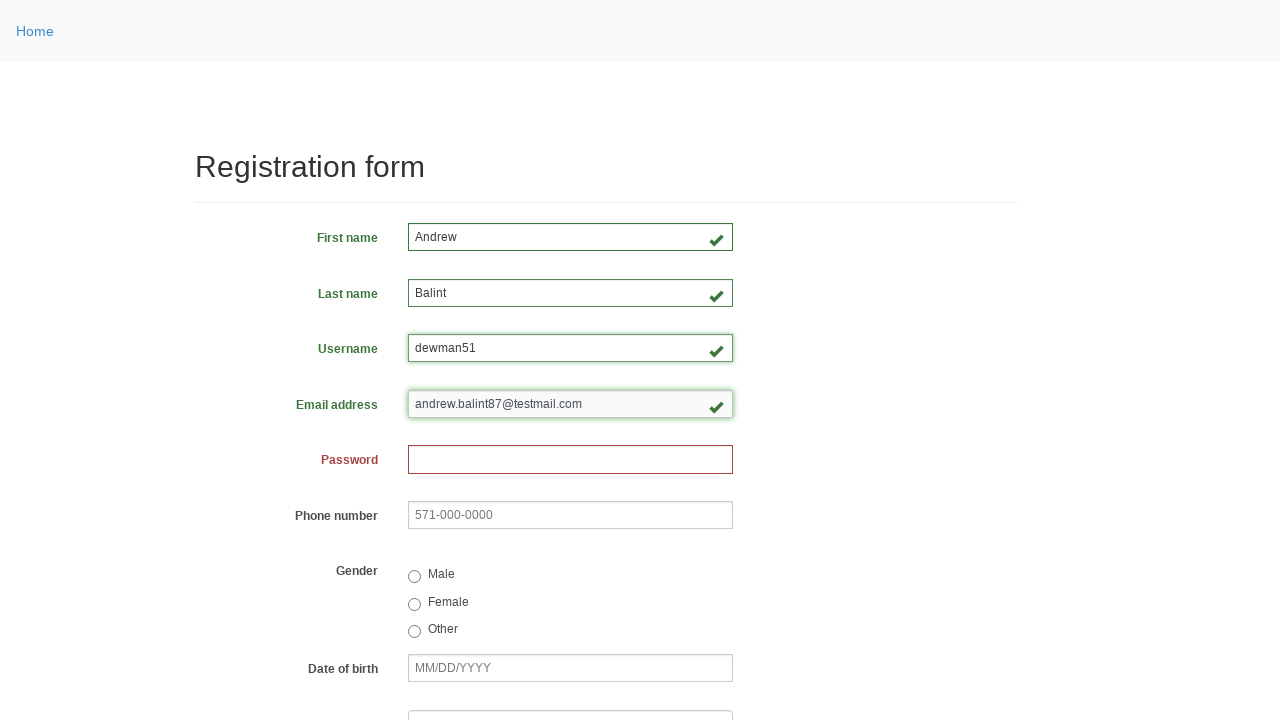

Filled password field with secure password on input[name='password']
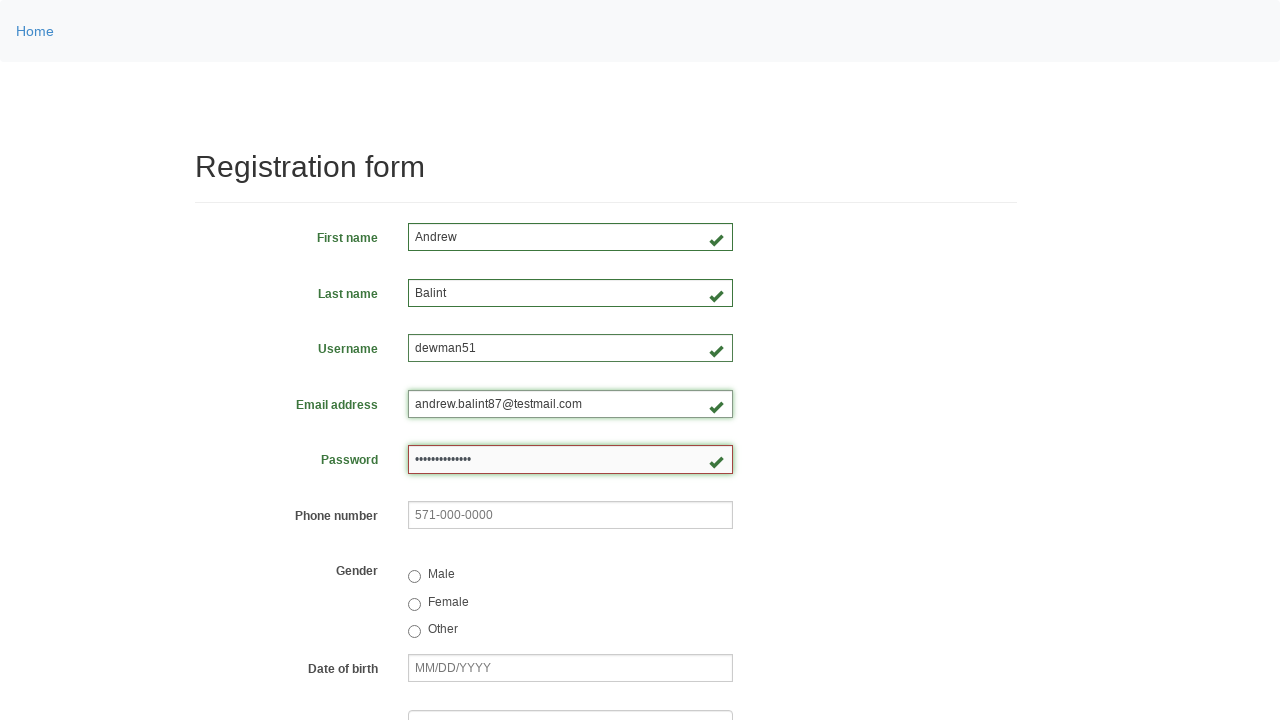

Filled phone number field with '636-235-6161' on input[name='phone']
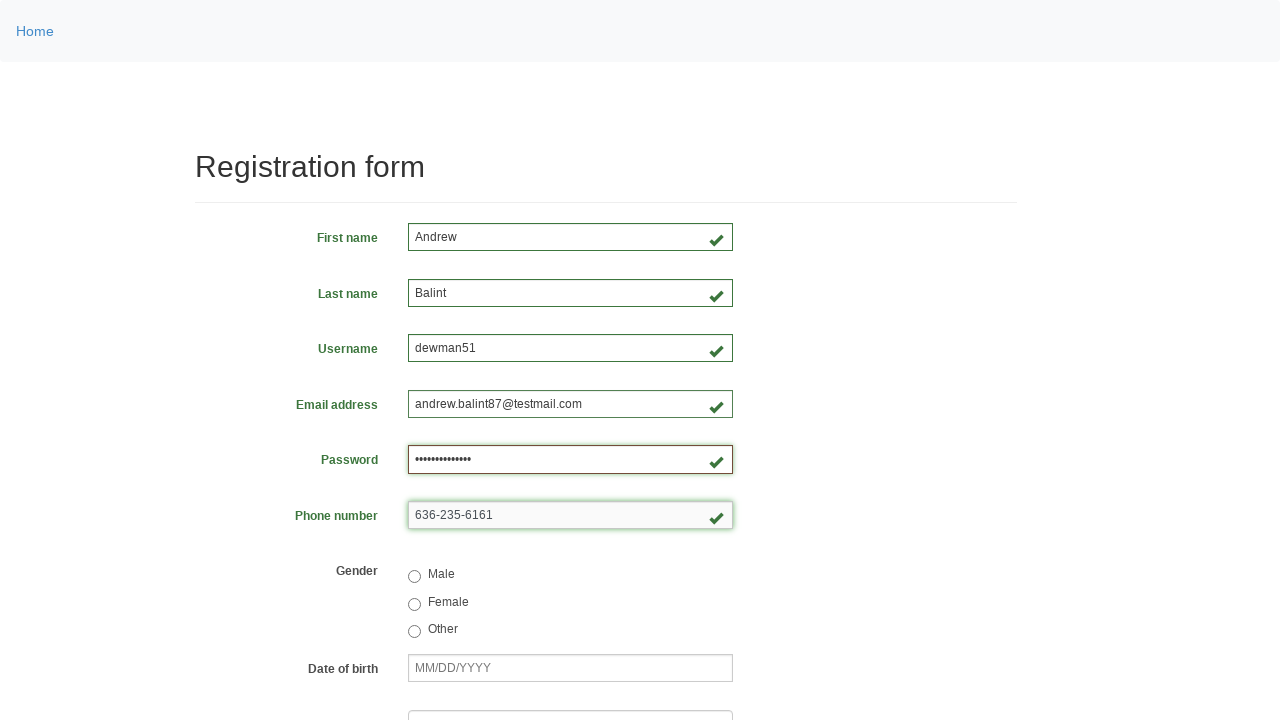

Selected male gender radio button at (414, 577) on input[value='male']
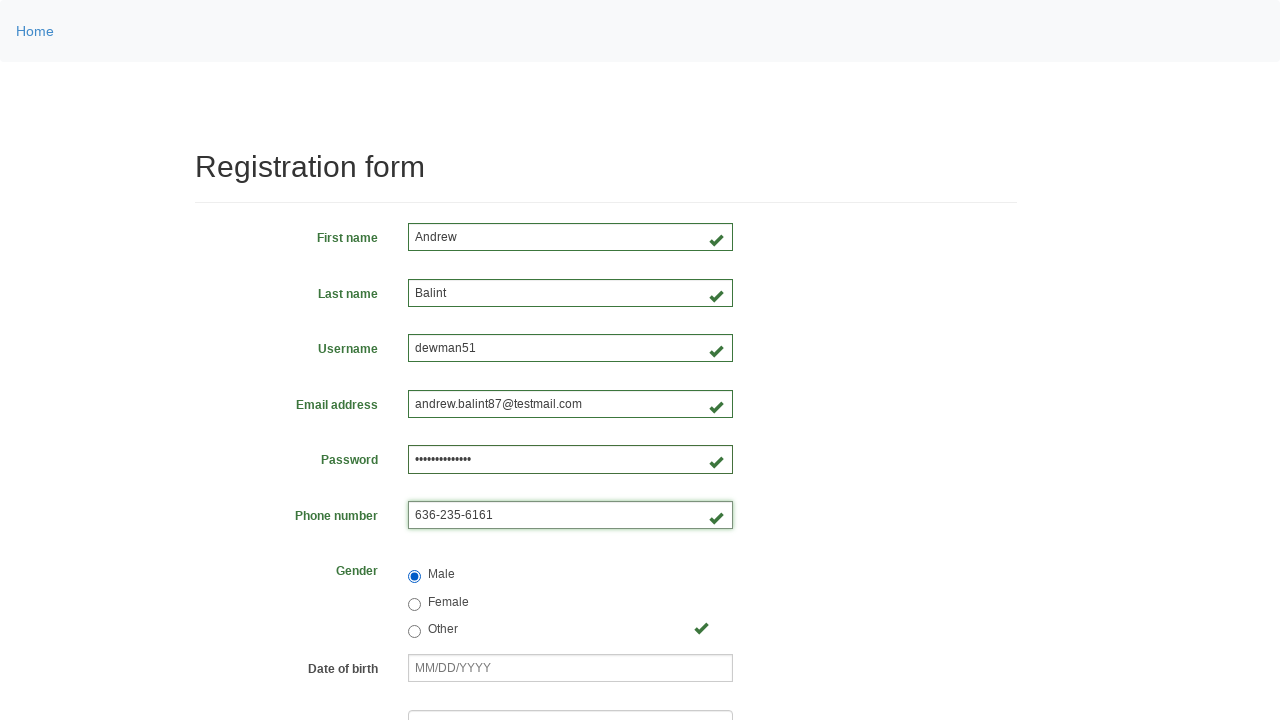

Filled date of birth field with '12/16/1992' on input[name='birthday']
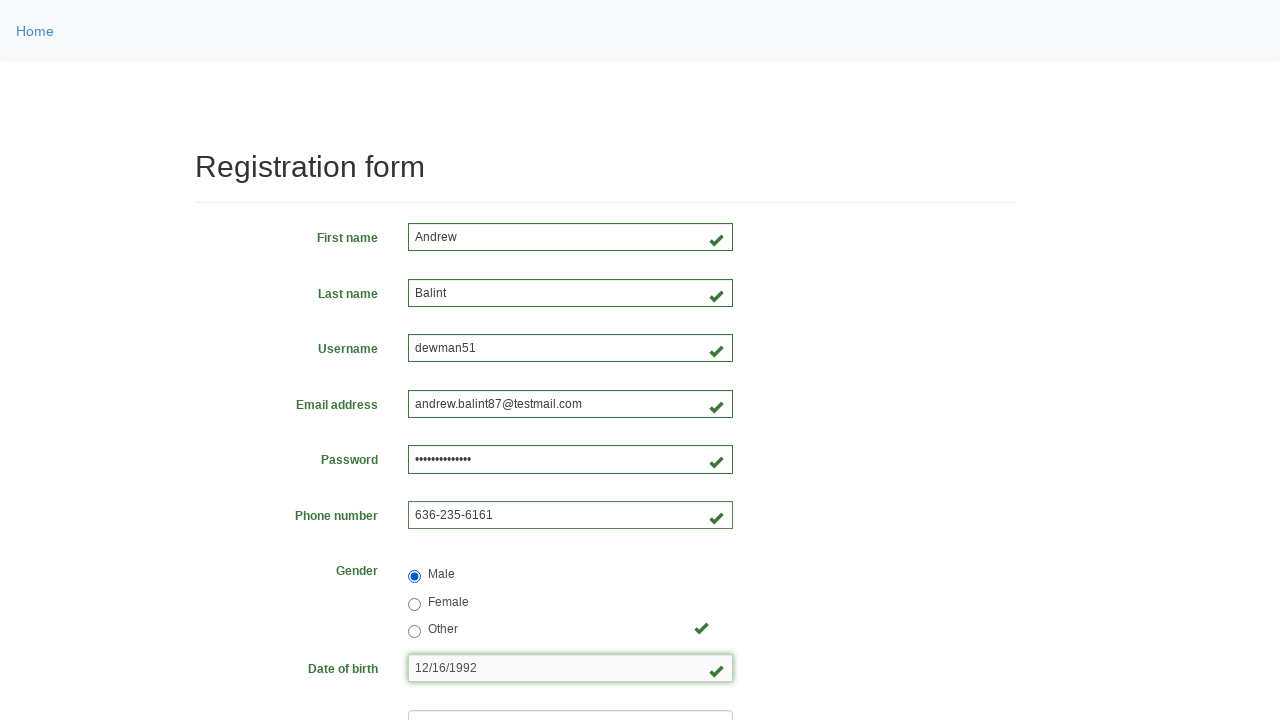

Selected 'Department of Engineering' from department dropdown on select[name='department']
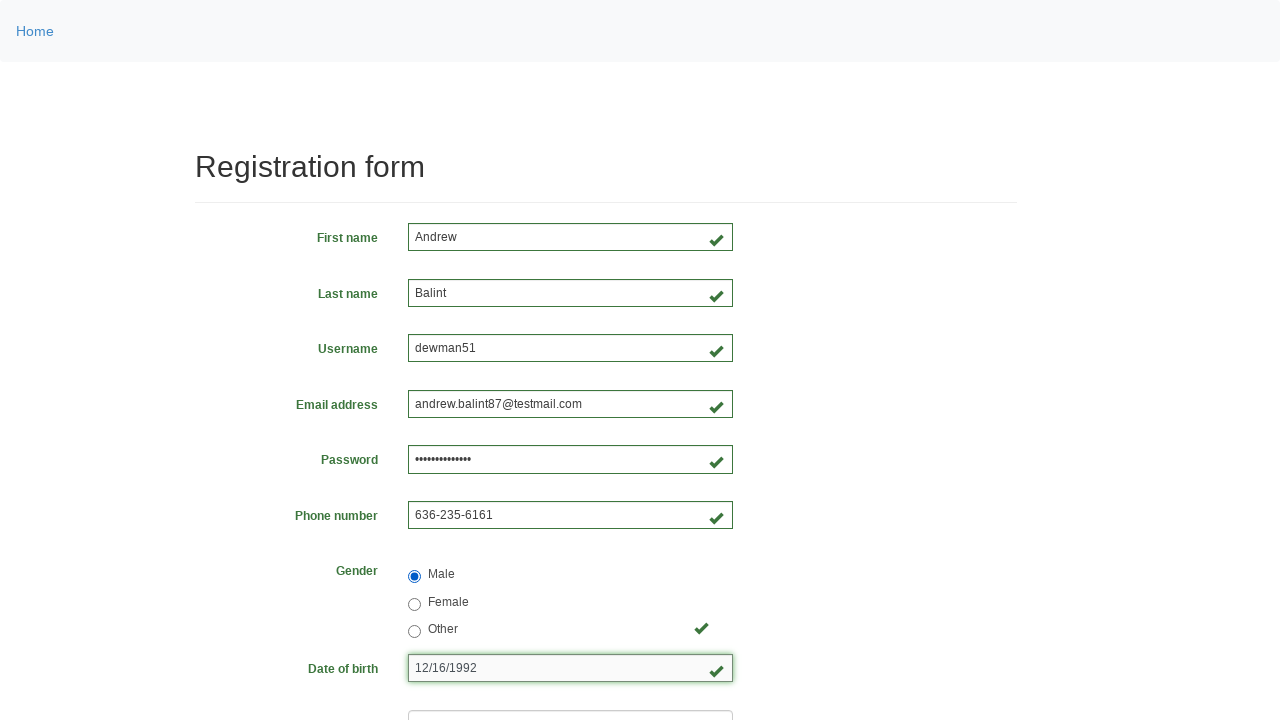

Selected 'SDET' from job title dropdown on select[name='job_title']
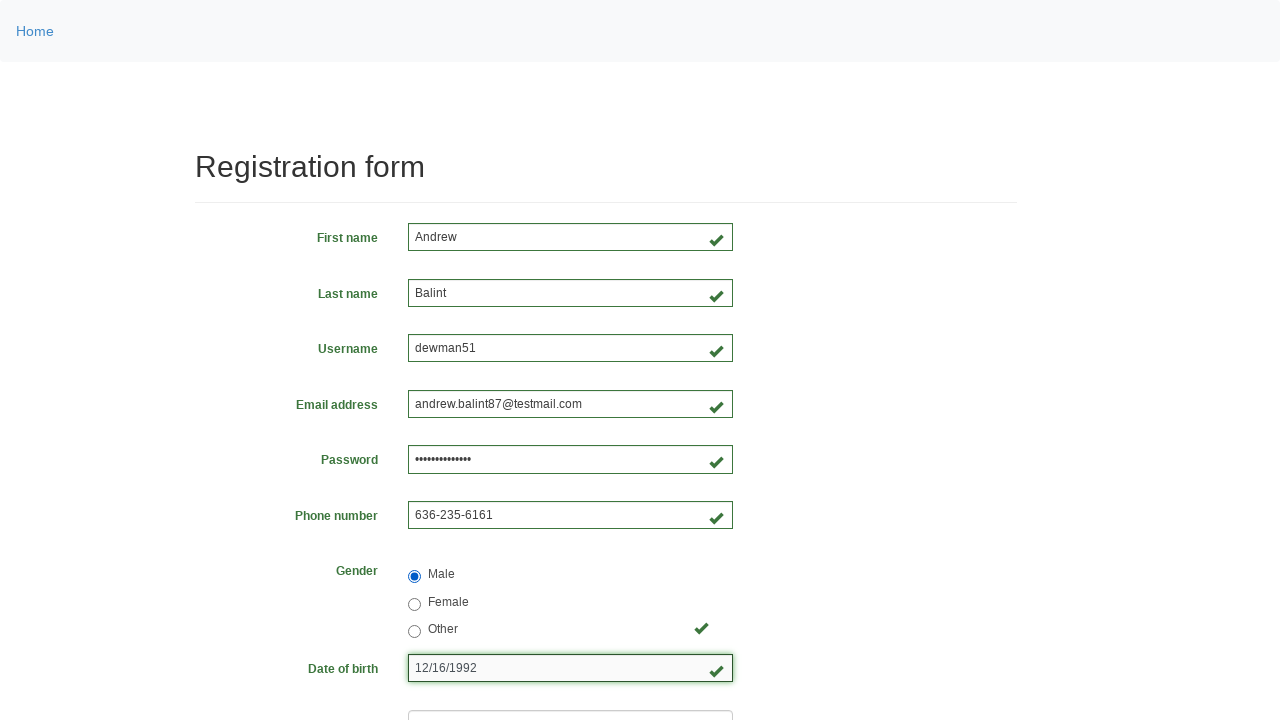

Selected first programming language checkbox at (414, 468) on #inlineCheckbox1
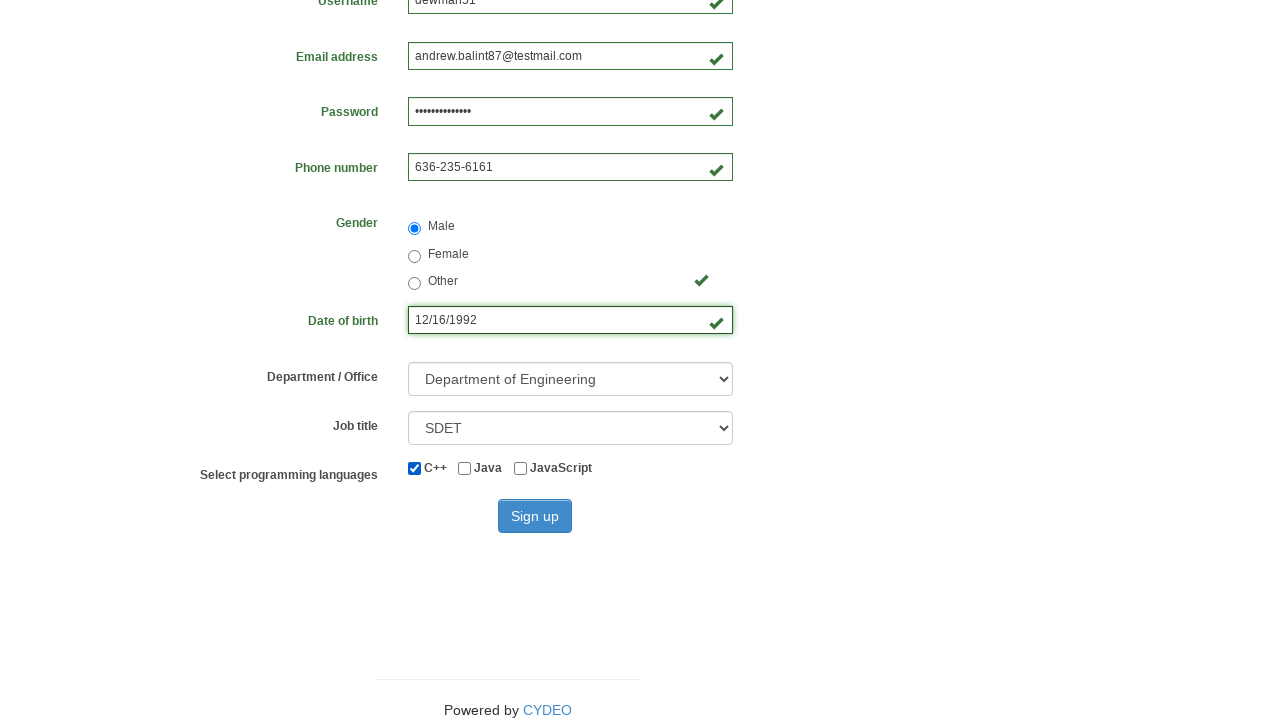

Selected second programming language checkbox at (465, 468) on #inlineCheckbox2
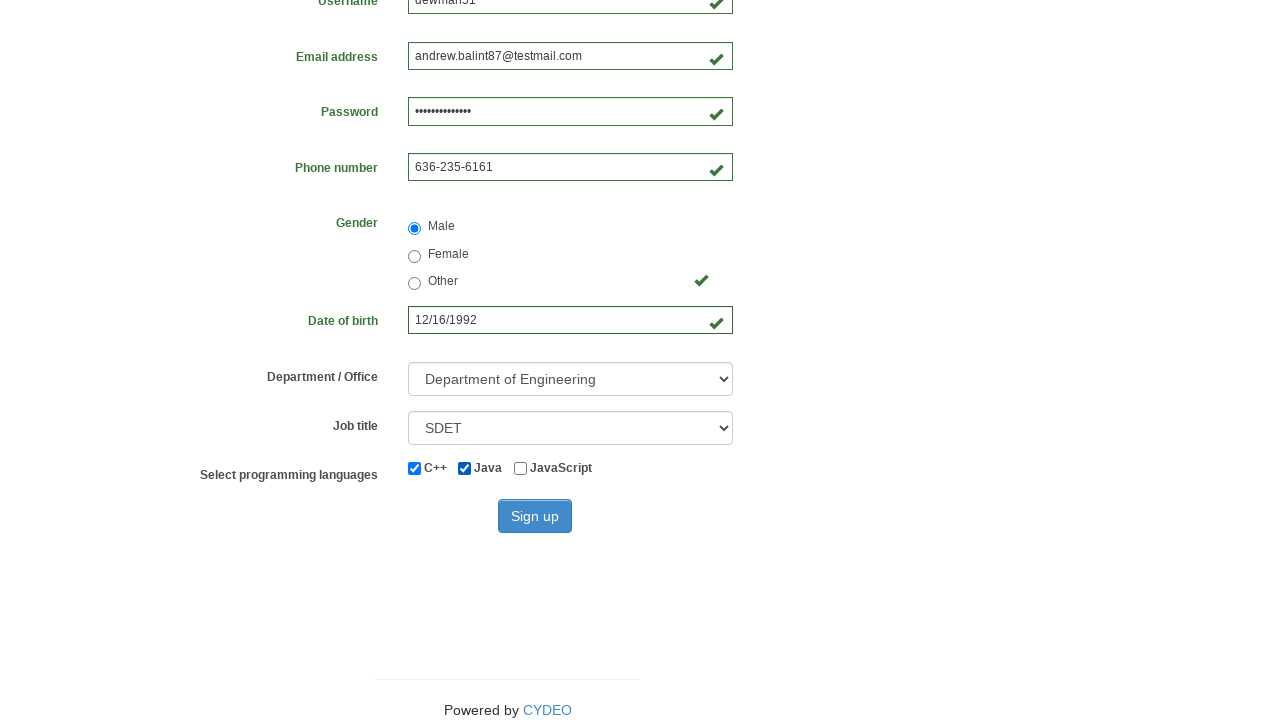

Clicked sign up button to submit registration form at (535, 516) on #wooden_spoon
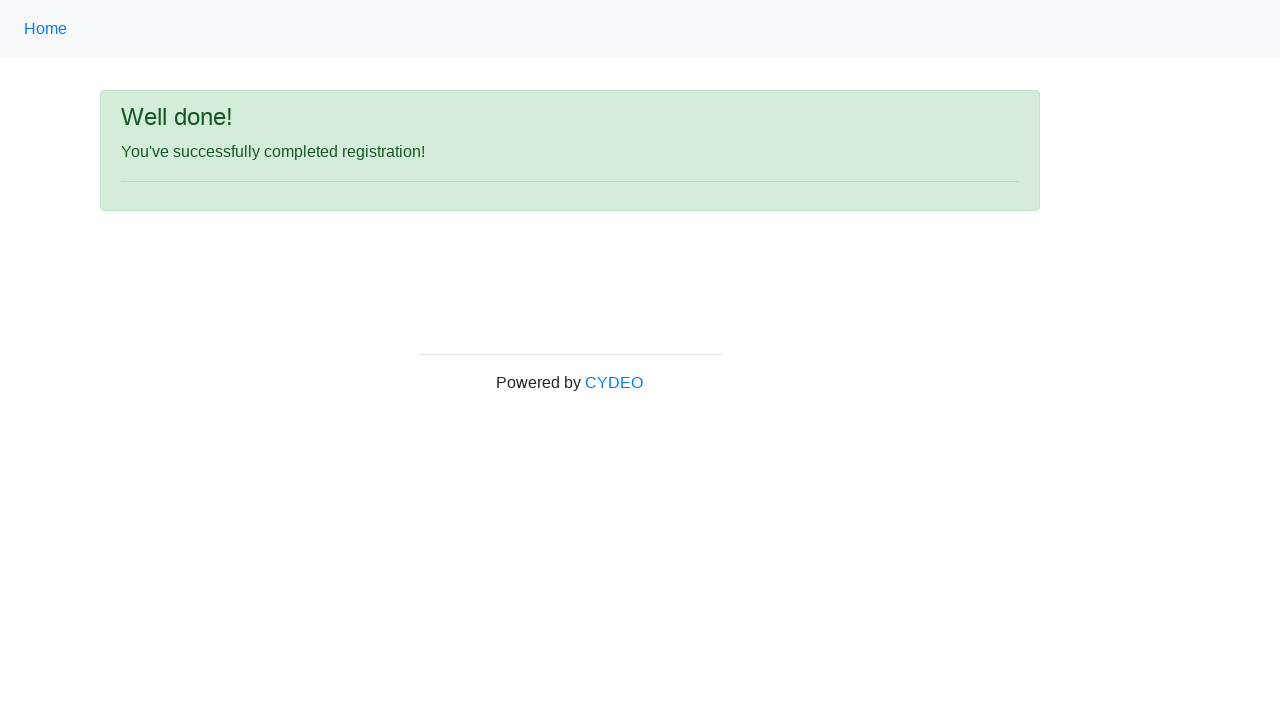

Verified successful registration message is displayed
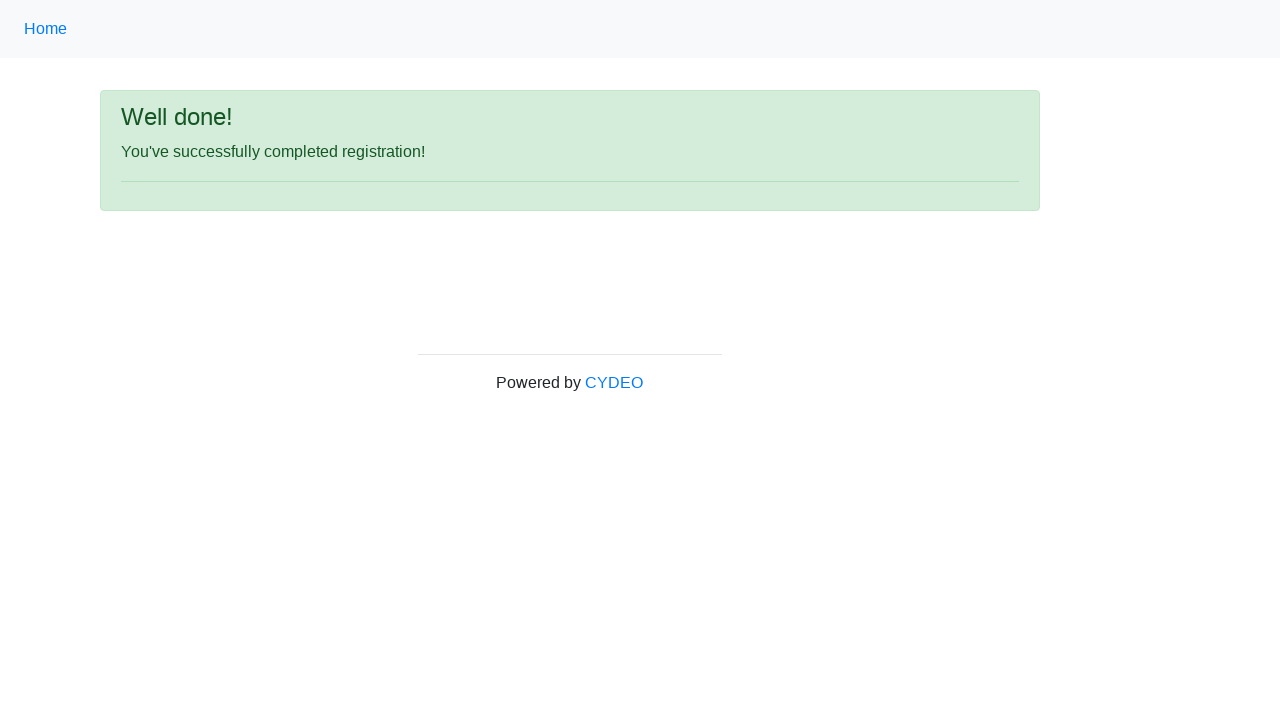

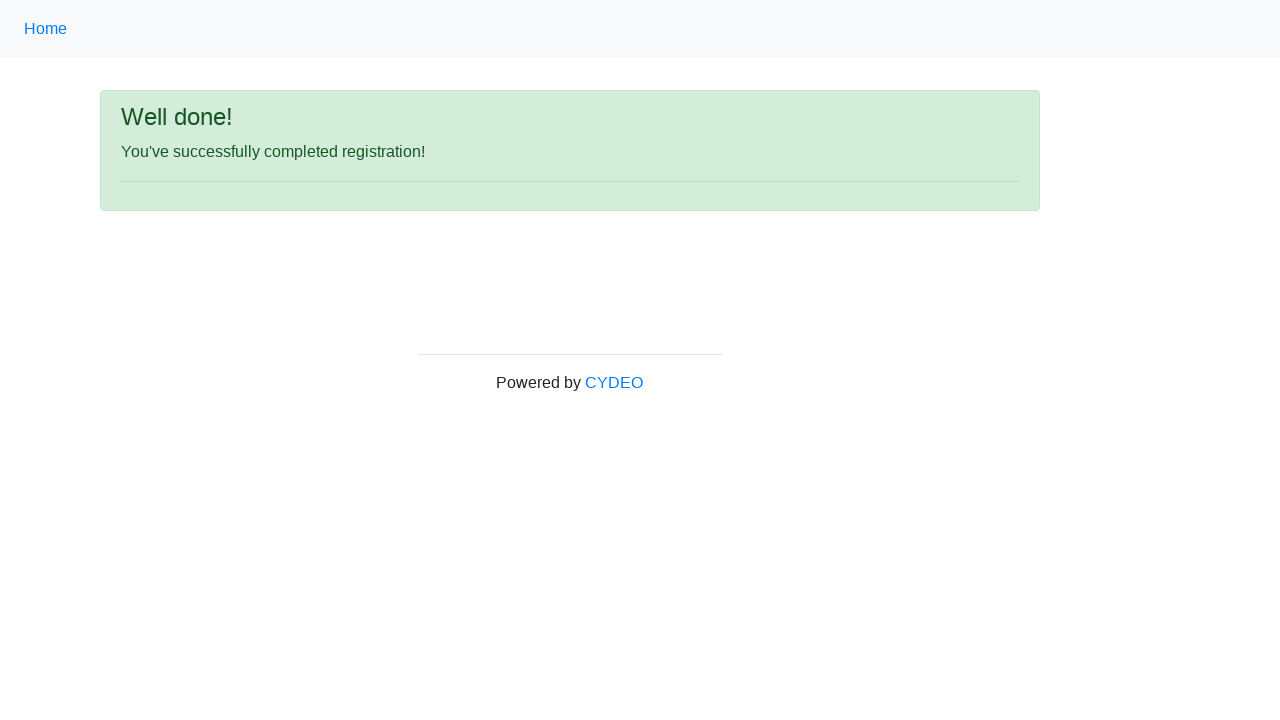